Navigates to Flipkart homepage and verifies the page loads by checking the page title is available

Starting URL: https://www.flipkart.com/

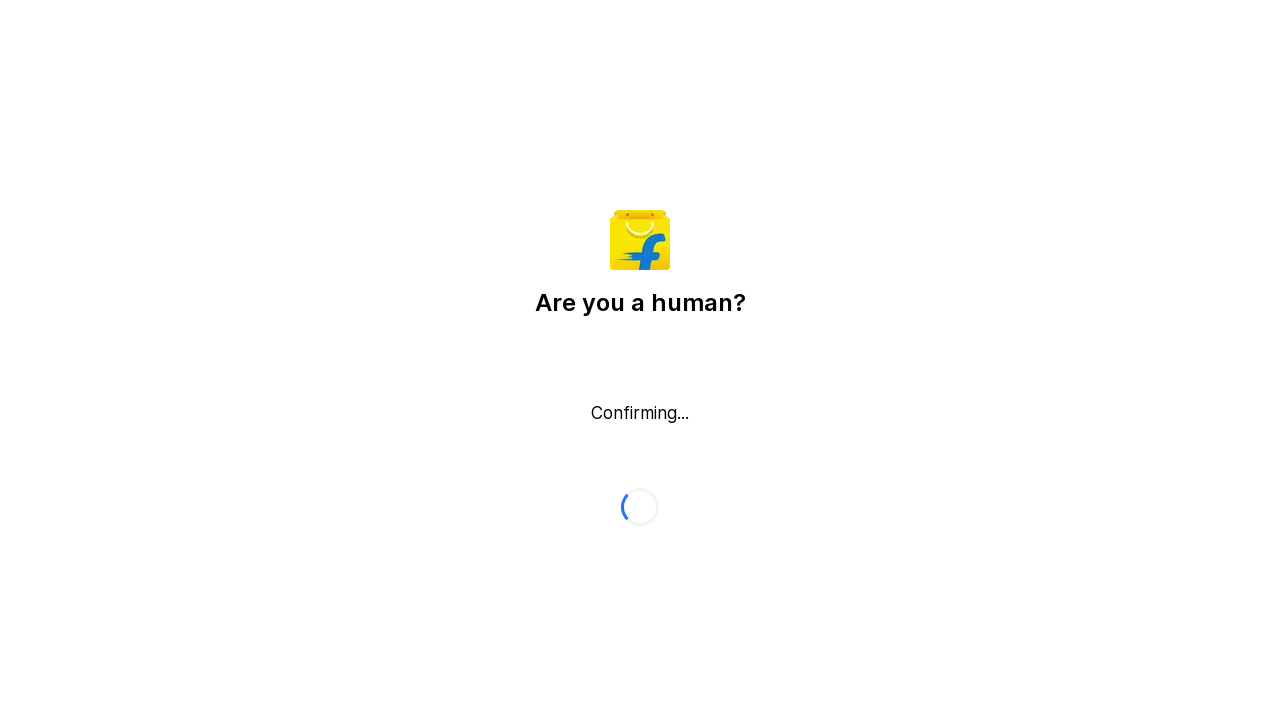

Waited for page to reach domcontentloaded state
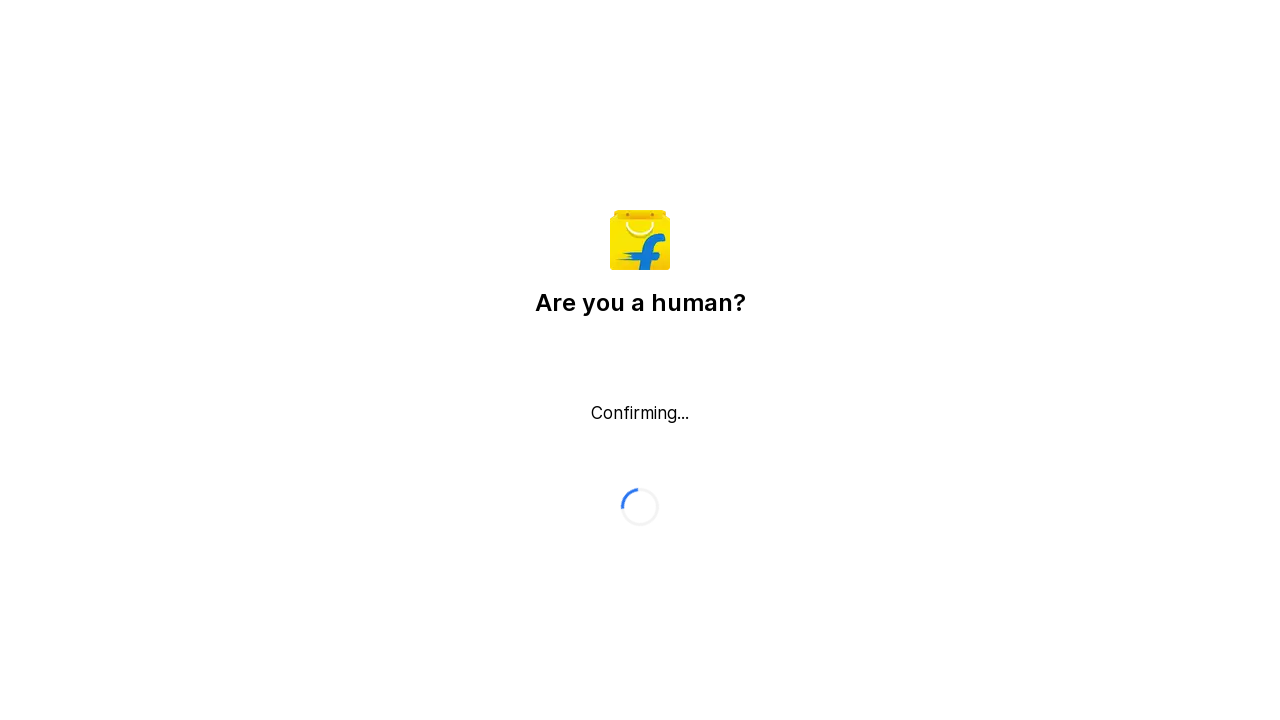

Retrieved page title: Flipkart reCAPTCHA
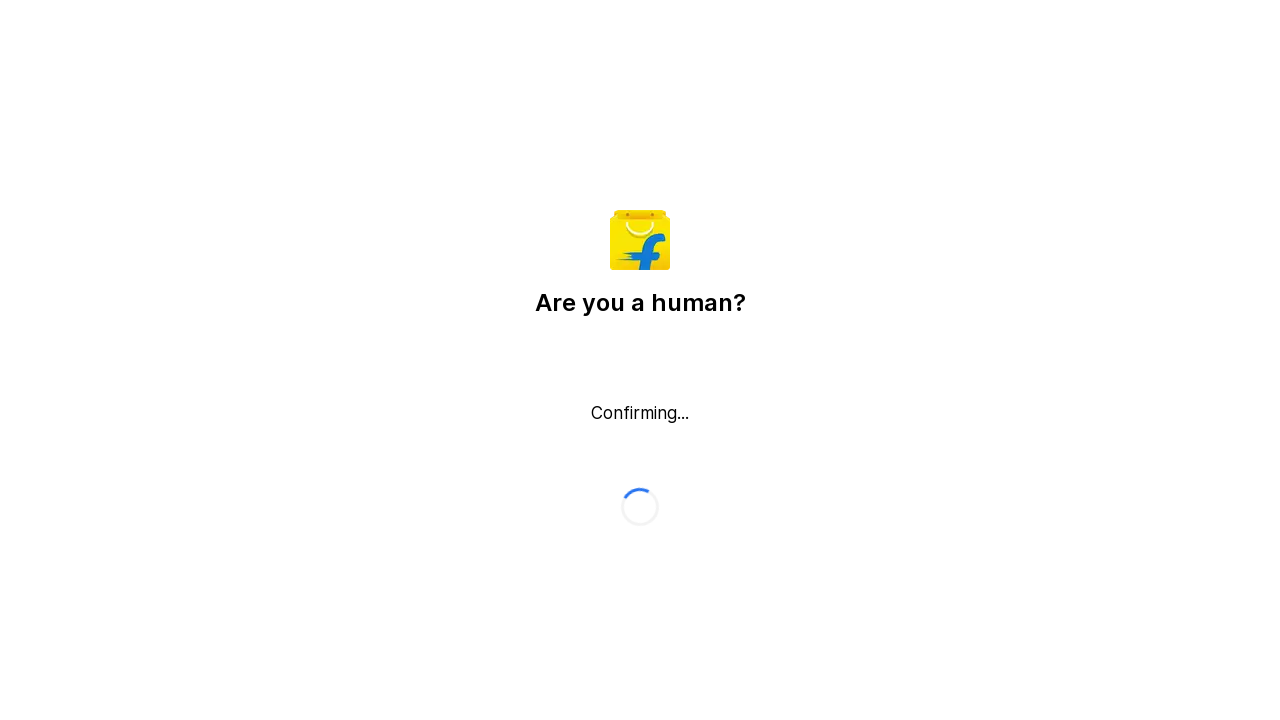

Retrieved current URL: https://www.flipkart.com/
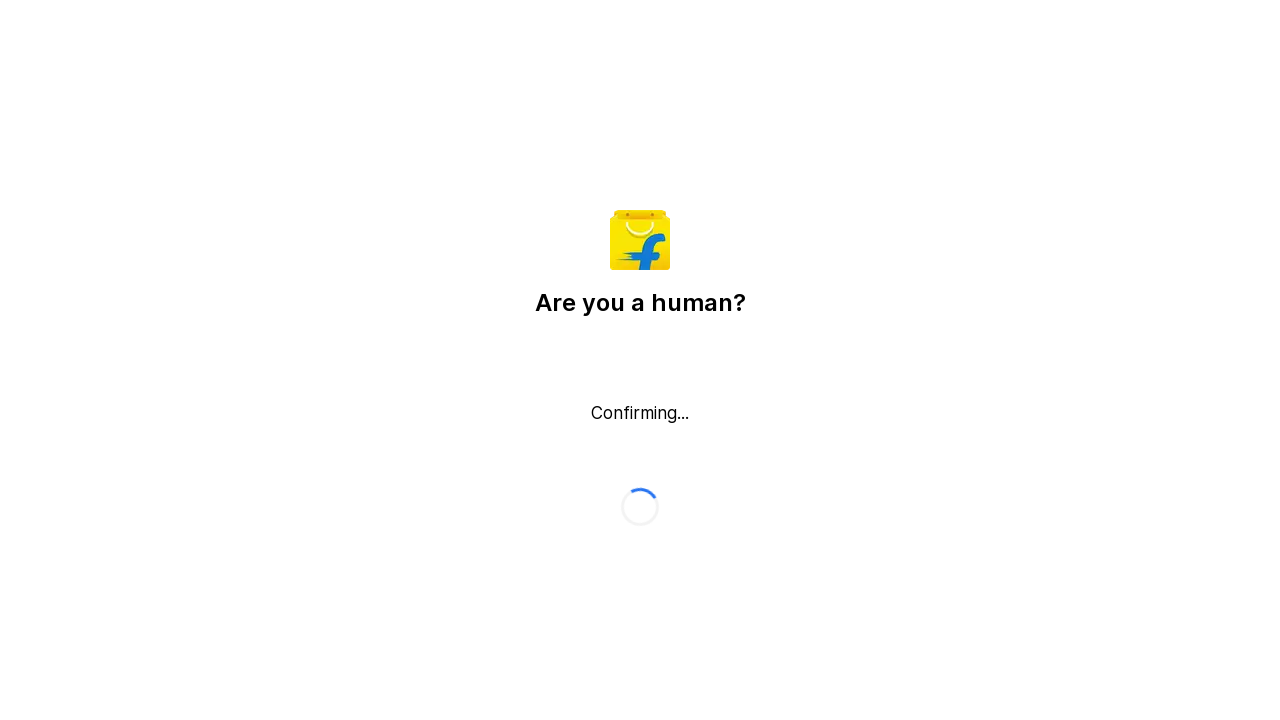

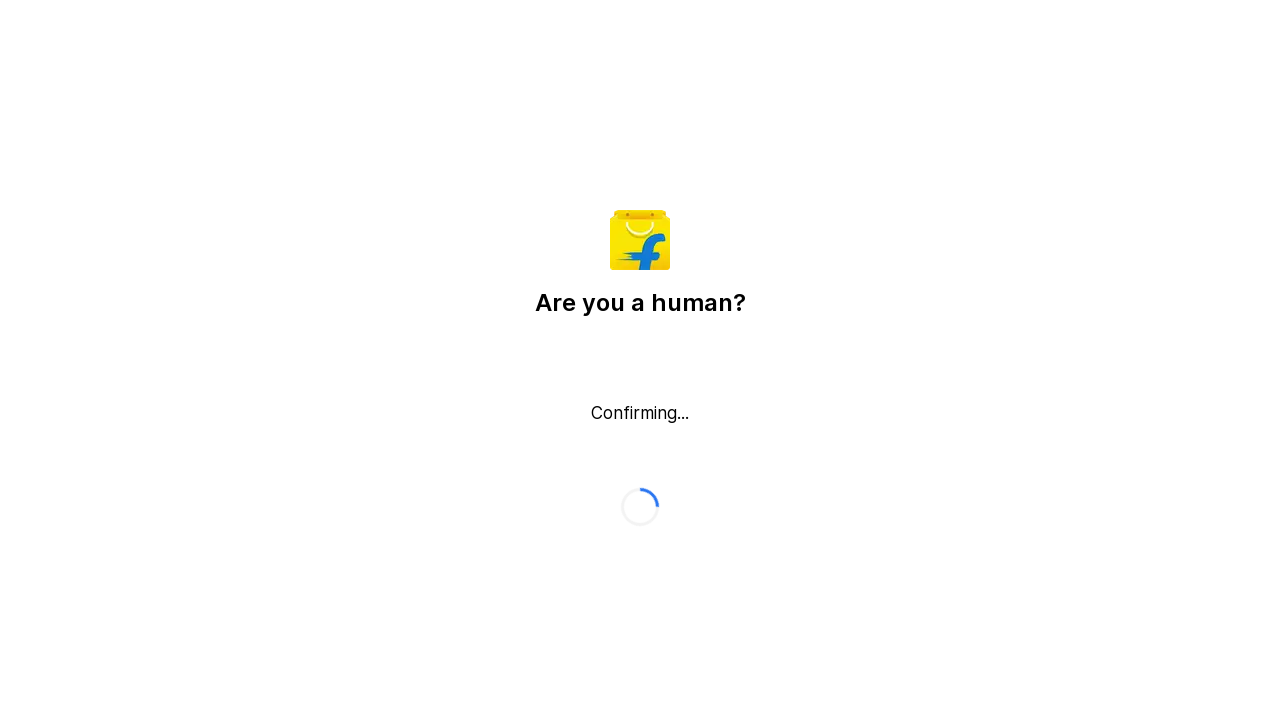